Opens the Flipkart e-commerce homepage and waits for it to load

Starting URL: https://www.flipkart.com/

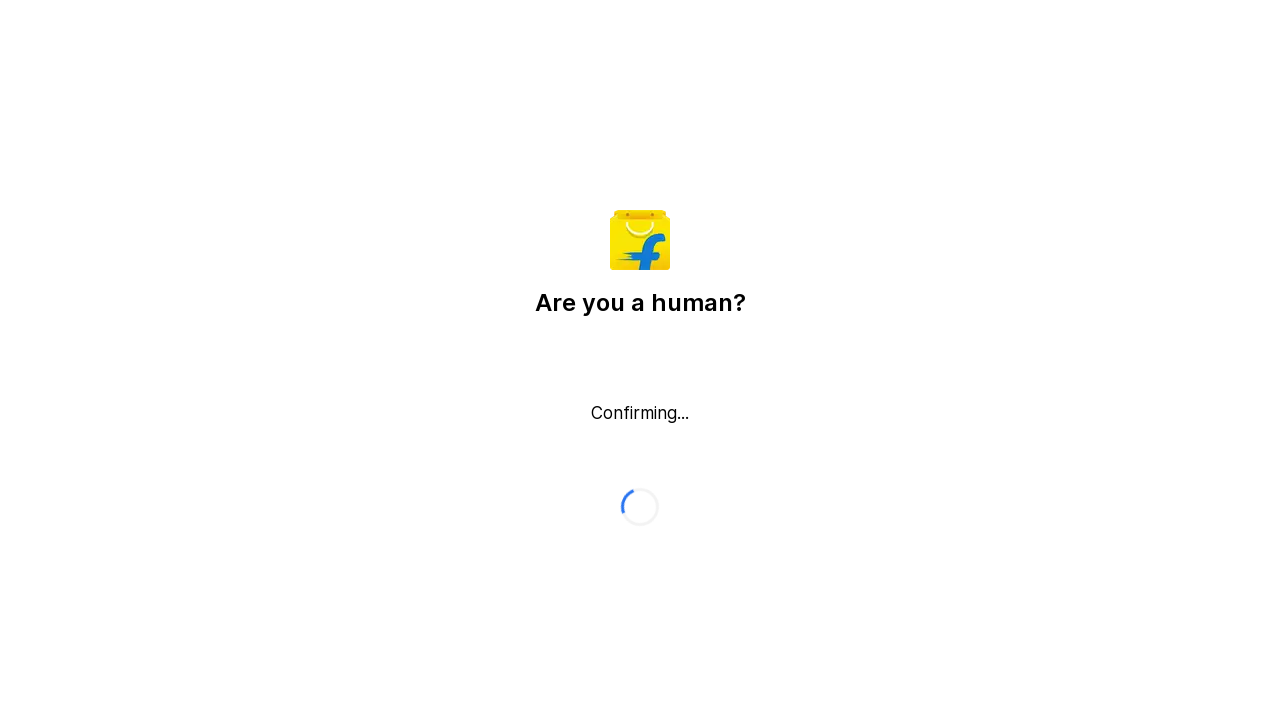

Navigated to Flipkart homepage
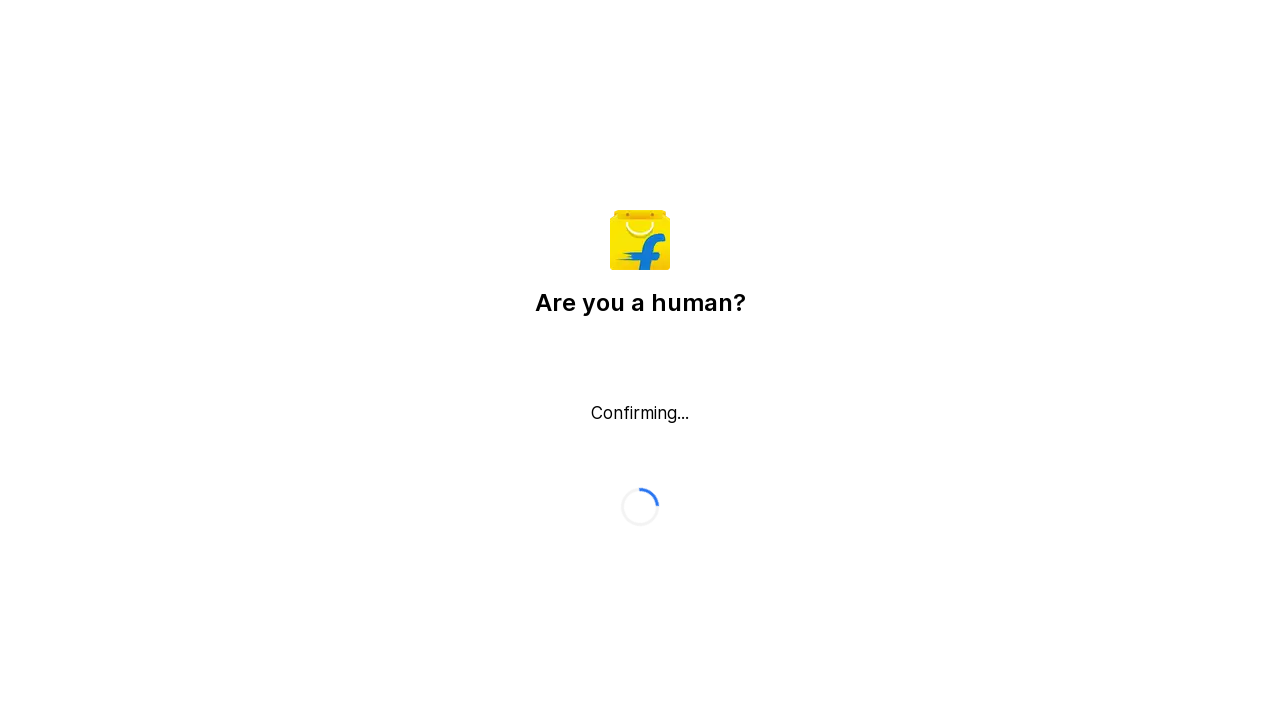

Flipkart homepage fully loaded (DOM content loaded)
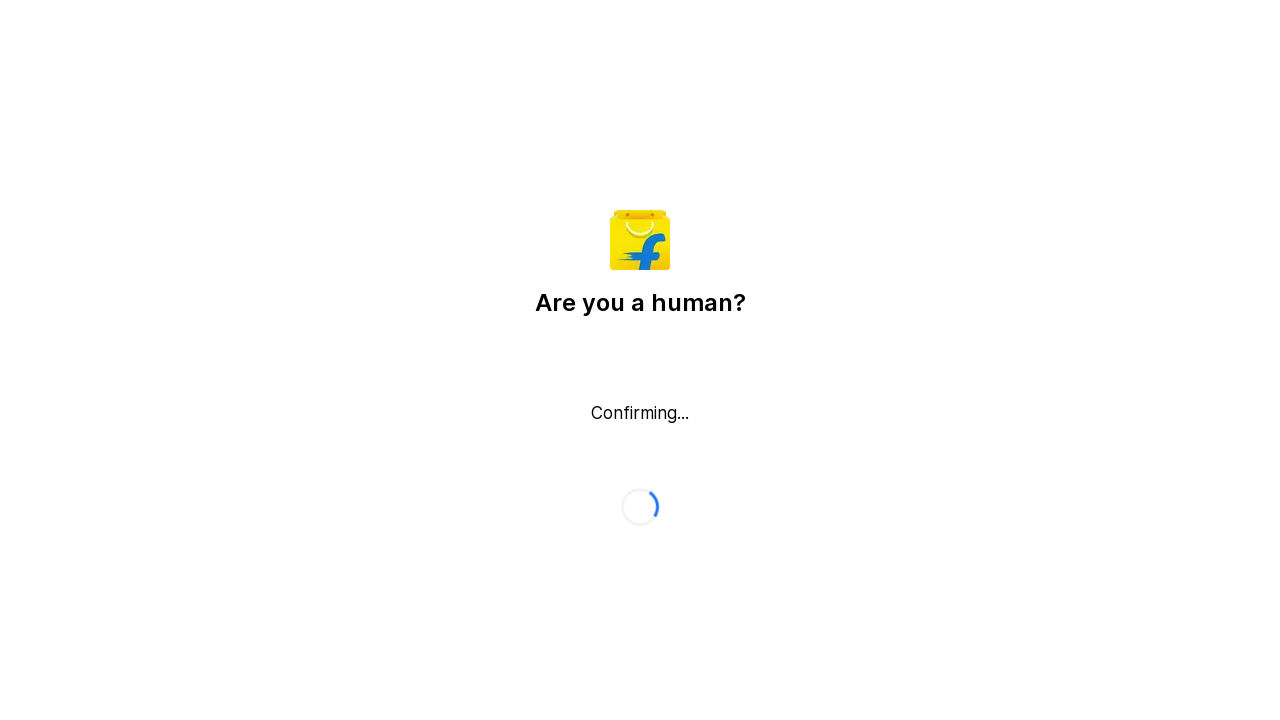

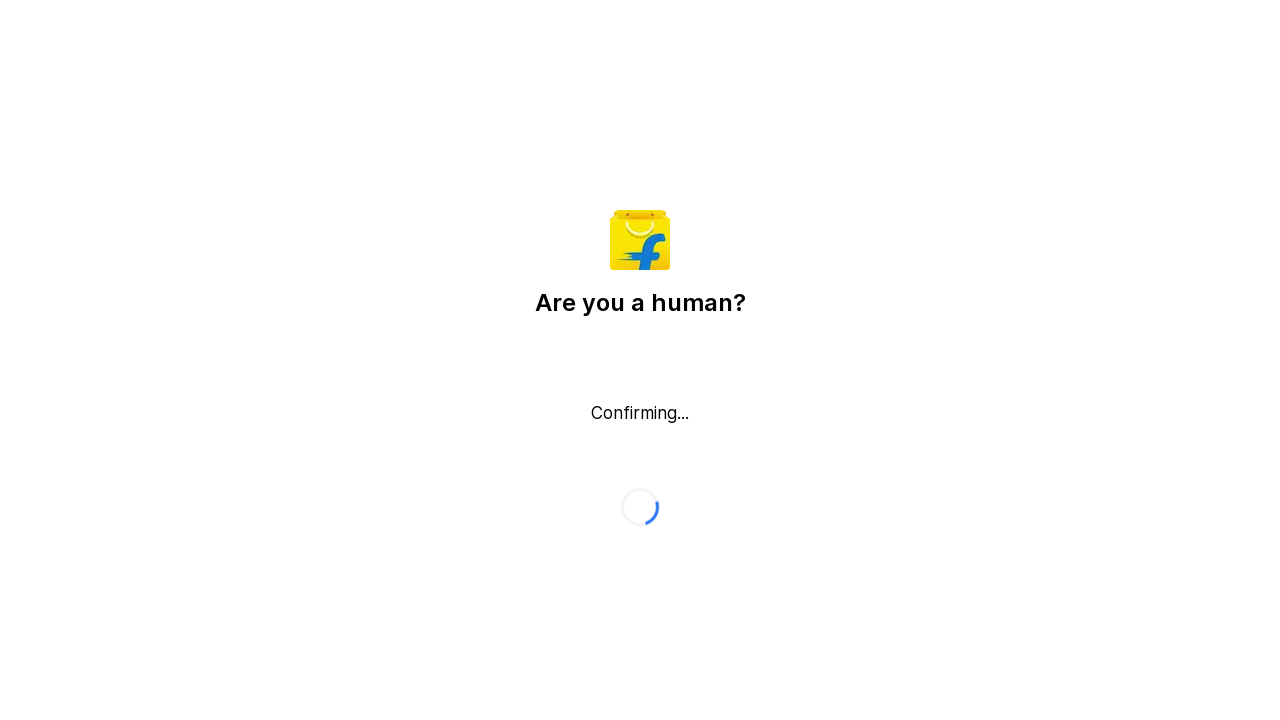